Verifies that the CATEGORIES navigation element is displayed on the demoblaze homepage

Starting URL: https://www.demoblaze.com/

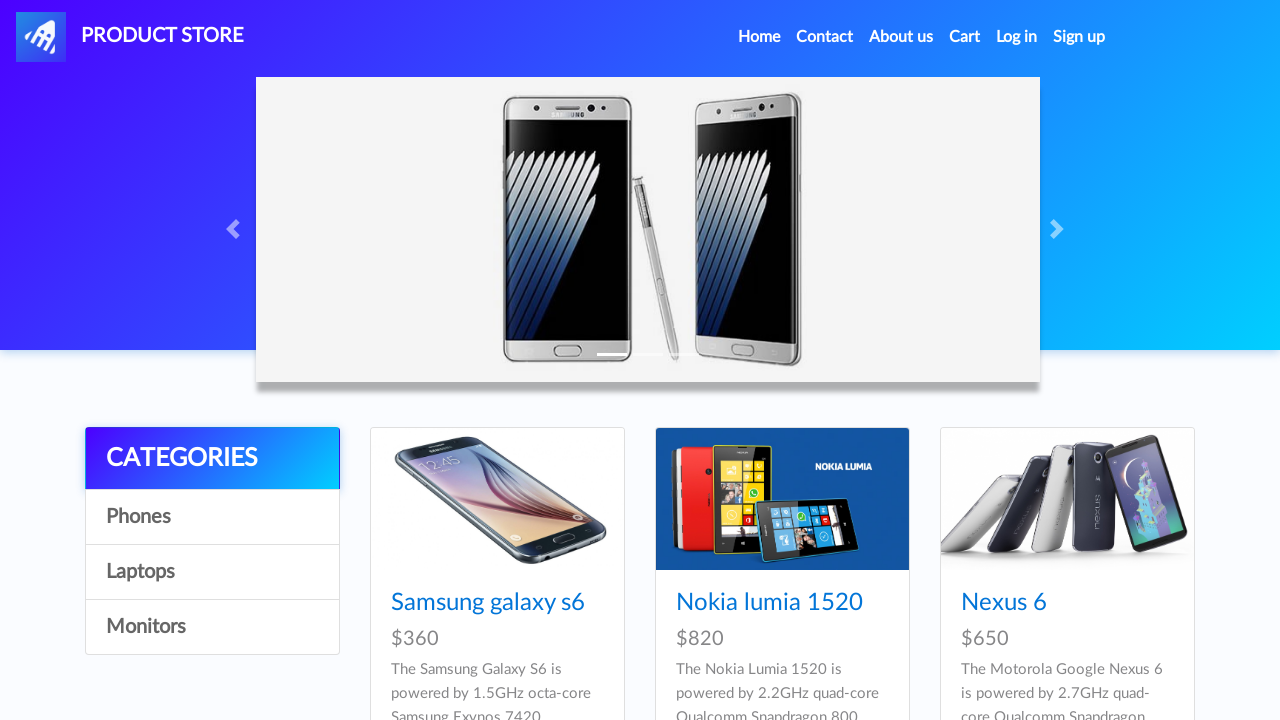

Waited for CATEGORIES navigation element to become visible on demoblaze homepage
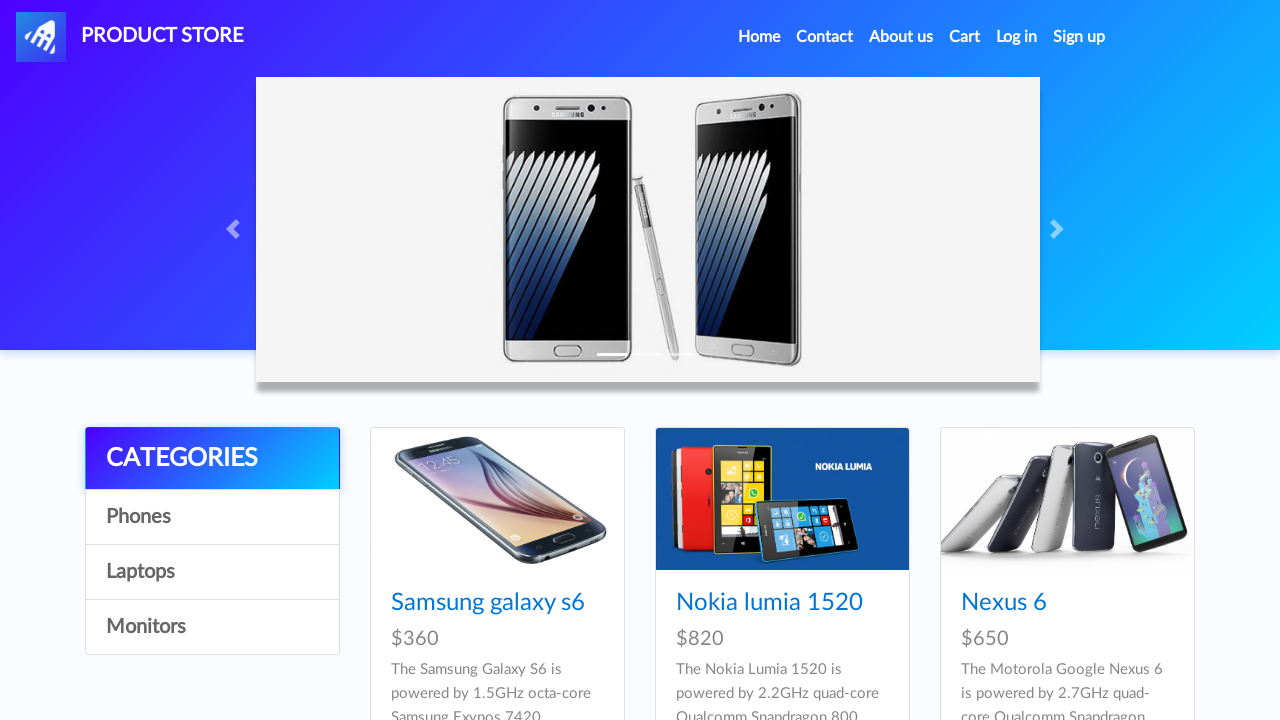

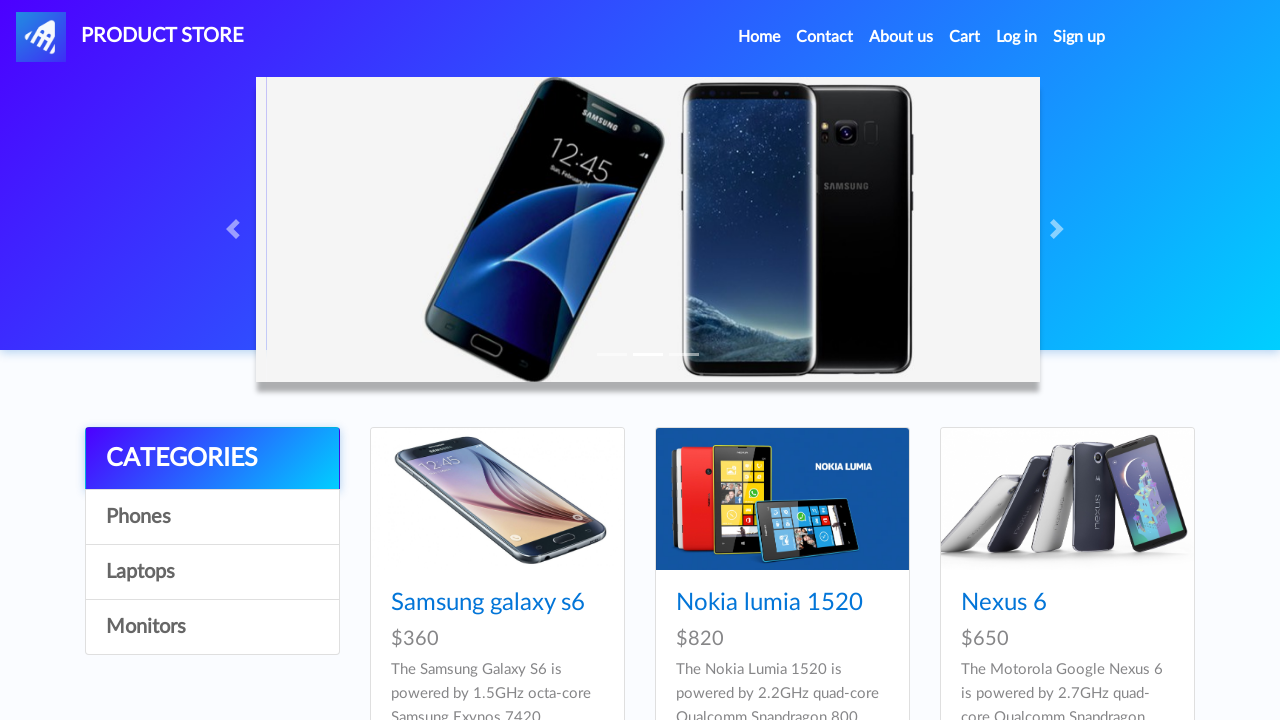